Tests hover functionality by hovering over an avatar image and verifying that the caption/additional information becomes visible.

Starting URL: http://the-internet.herokuapp.com/hovers

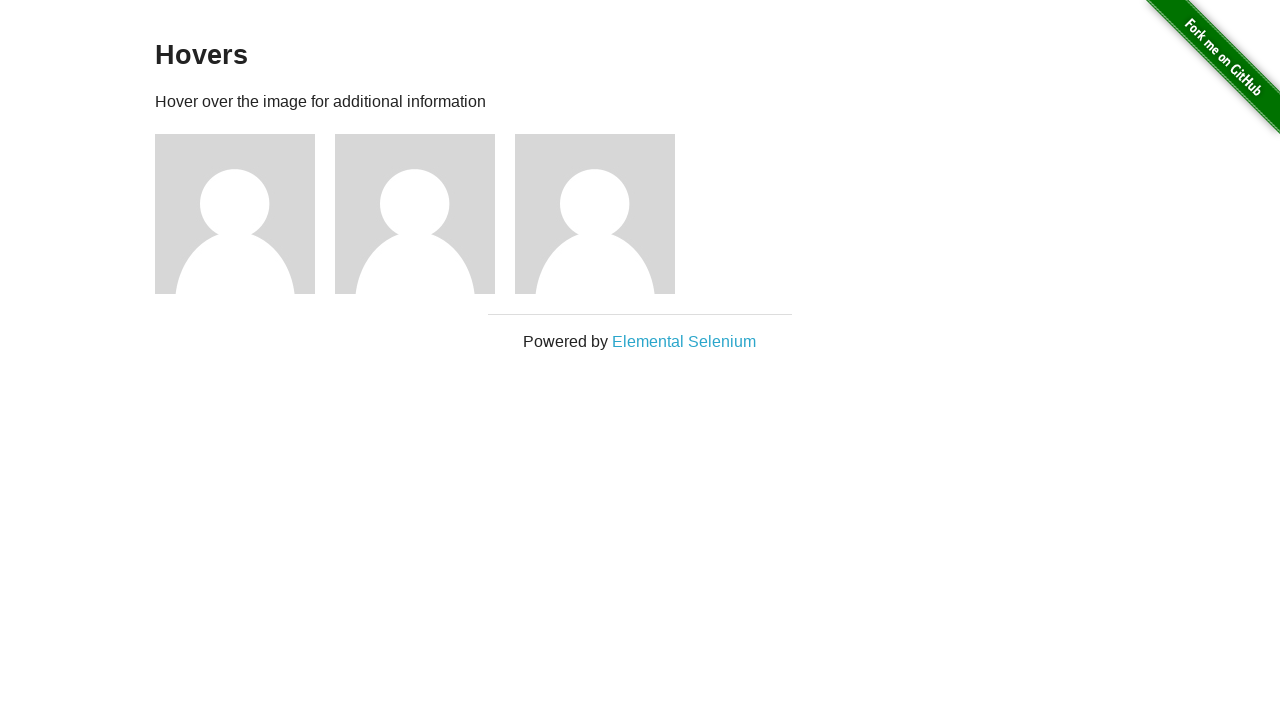

Located the first avatar figure element
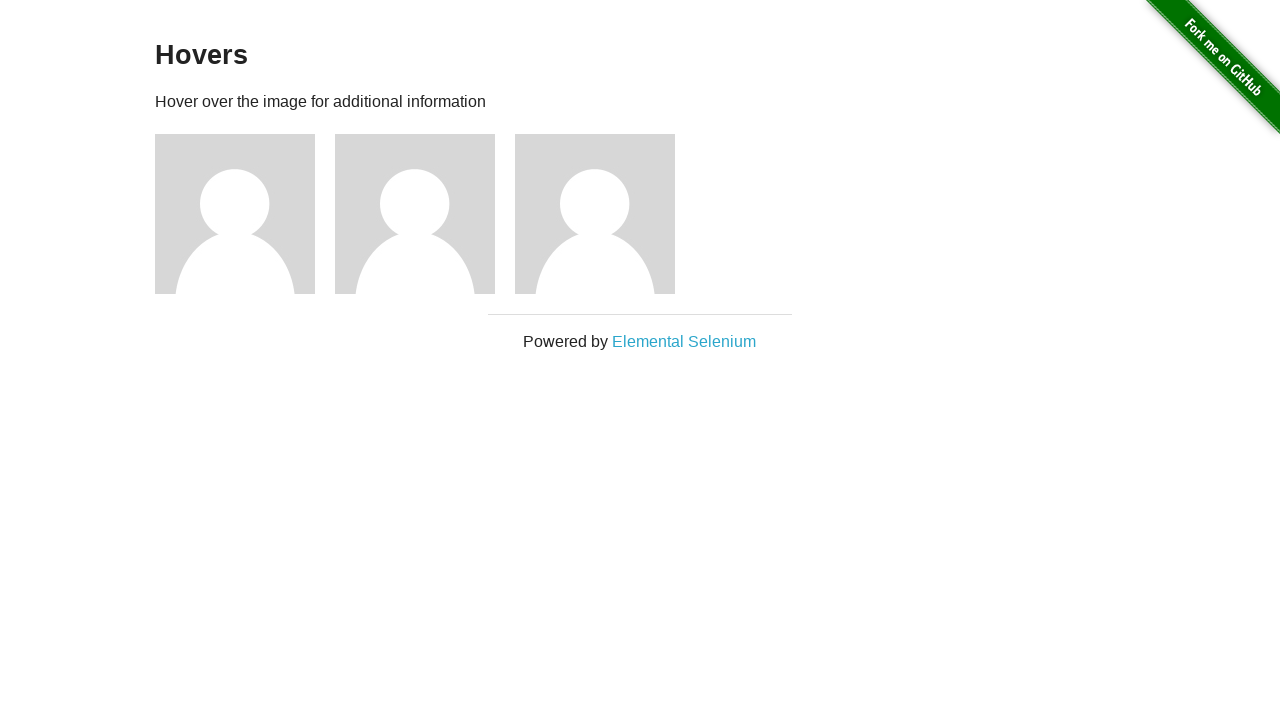

Hovered over the avatar image at (245, 214) on .figure >> nth=0
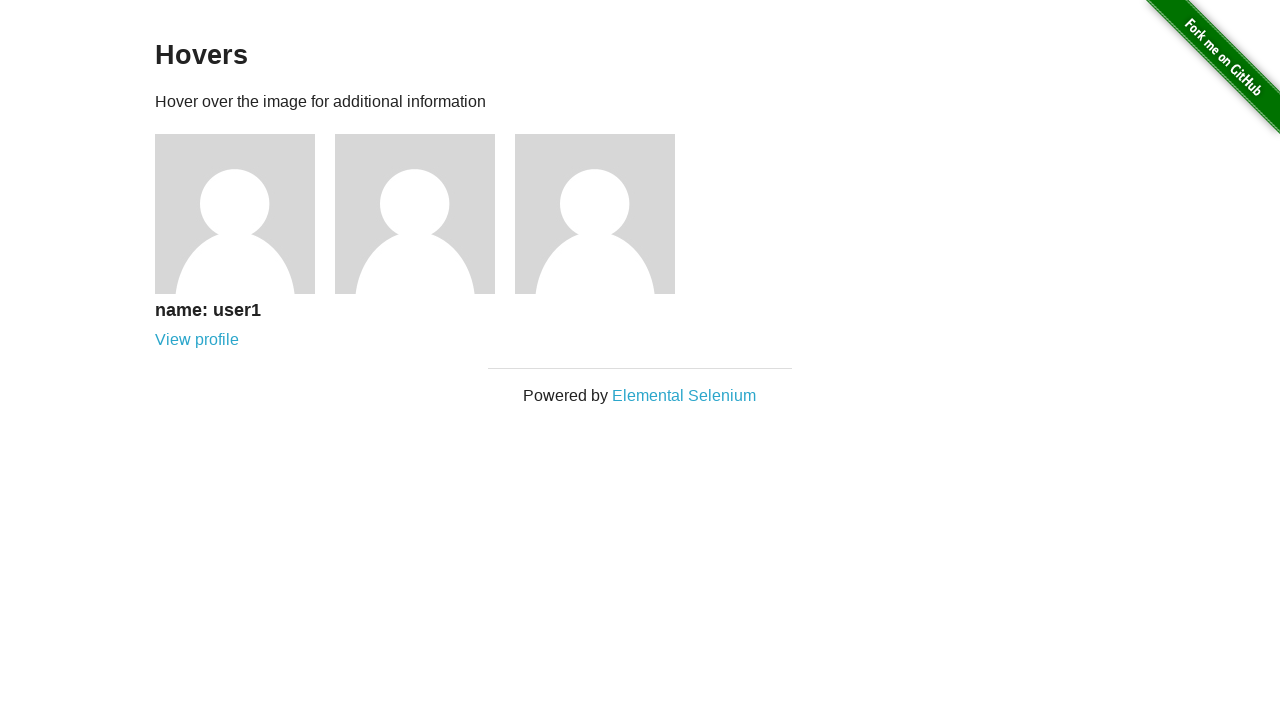

Waited for the caption to become visible
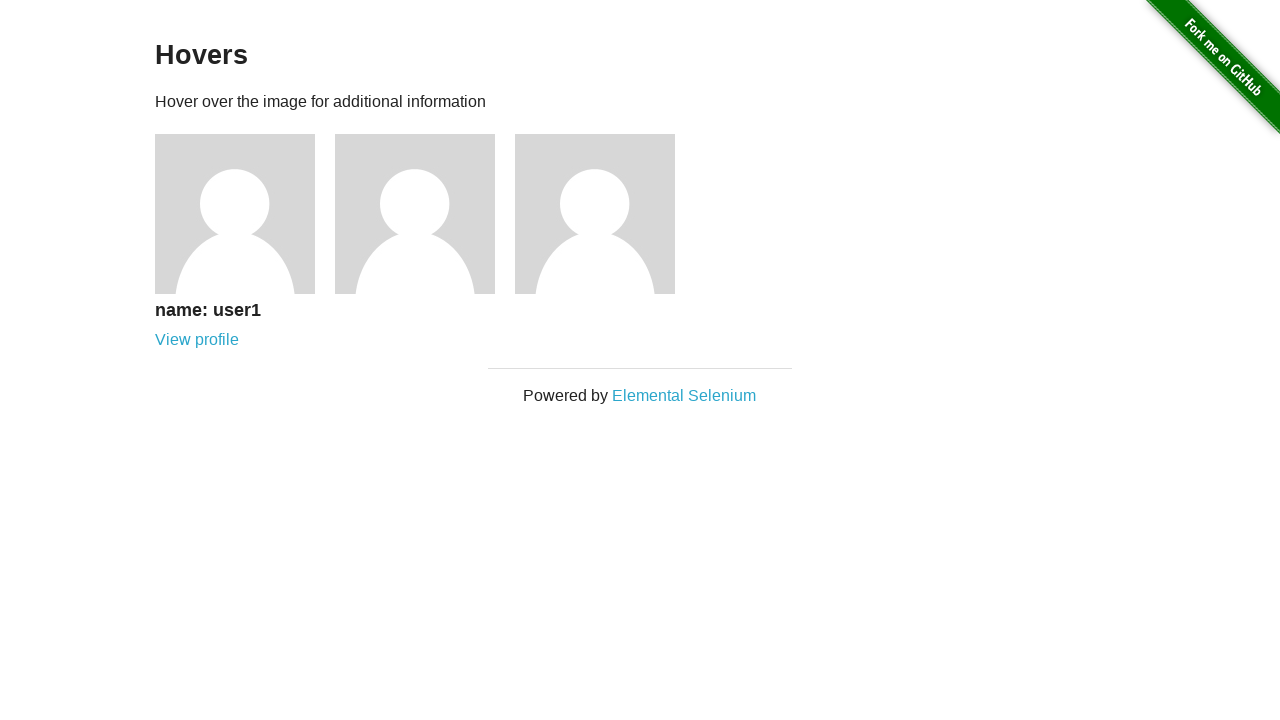

Verified that the caption is visible after hovering
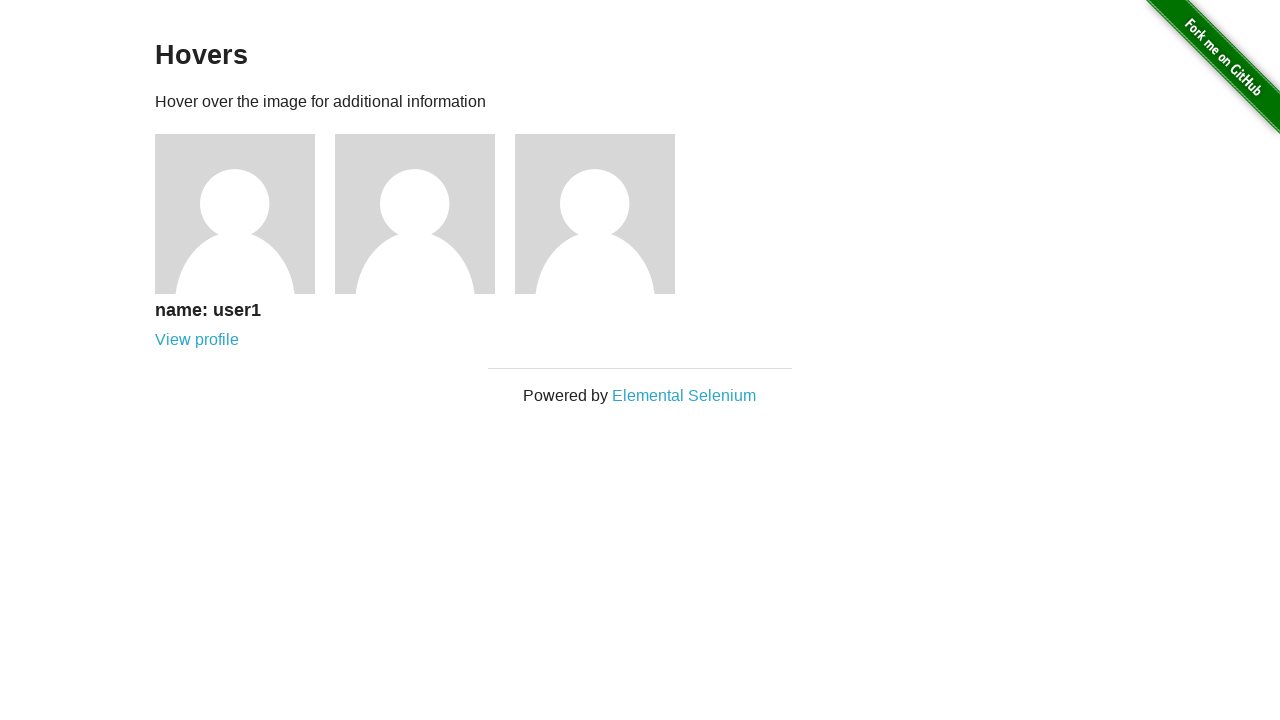

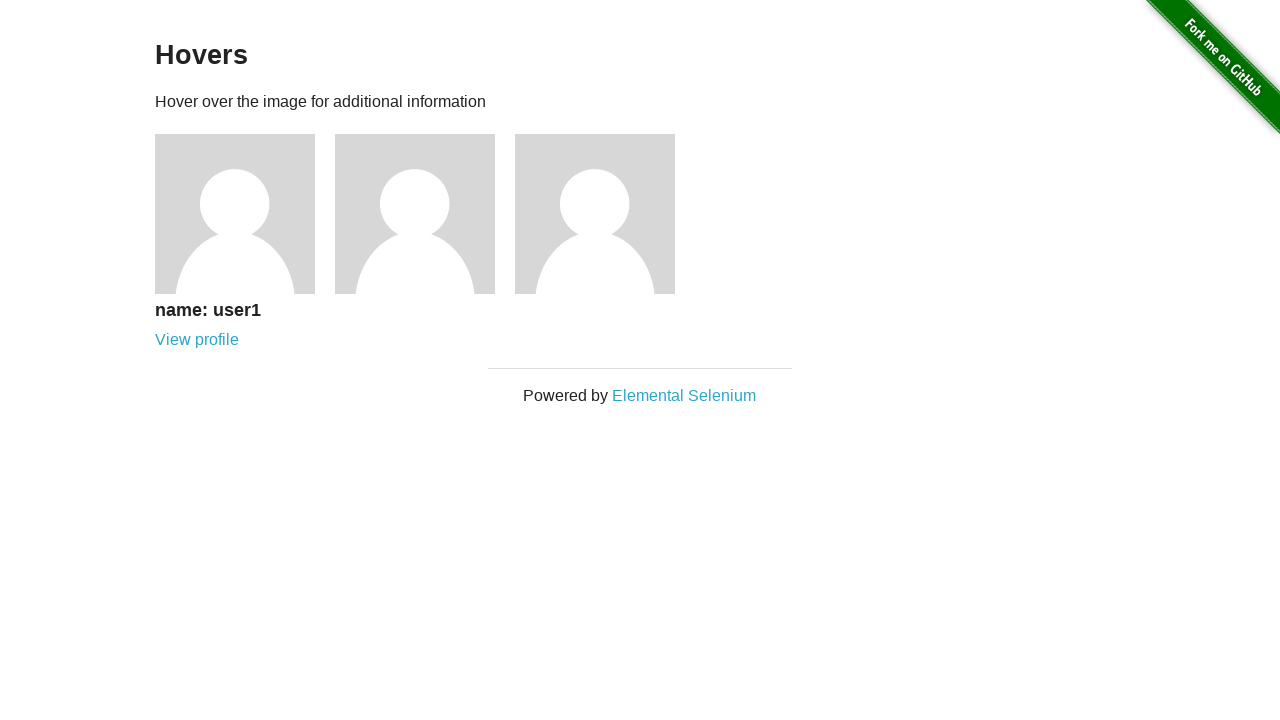